Tests password reset functionality by entering an incorrect username and verifying the error message displayed

Starting URL: https://login1.nextbasecrm.com/?forgot_password=yes

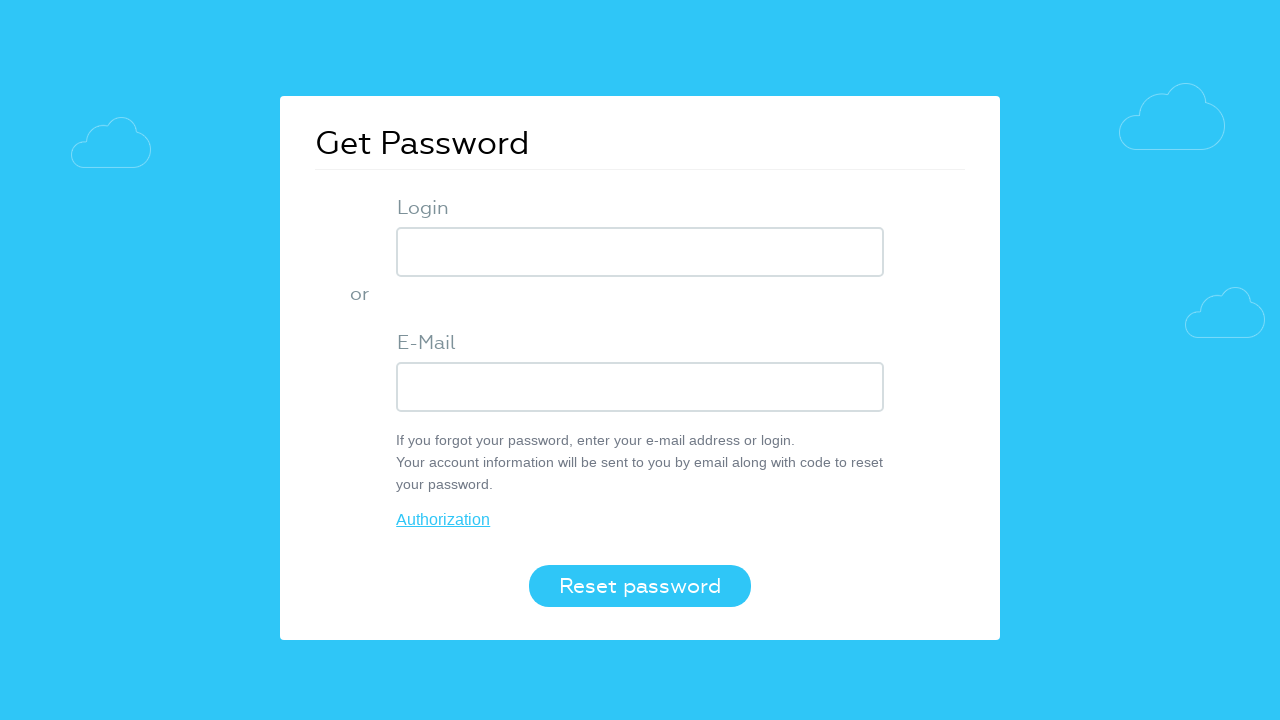

Entered incorrect username 'invaliduser123' into login field on input[name='USER_LOGIN']
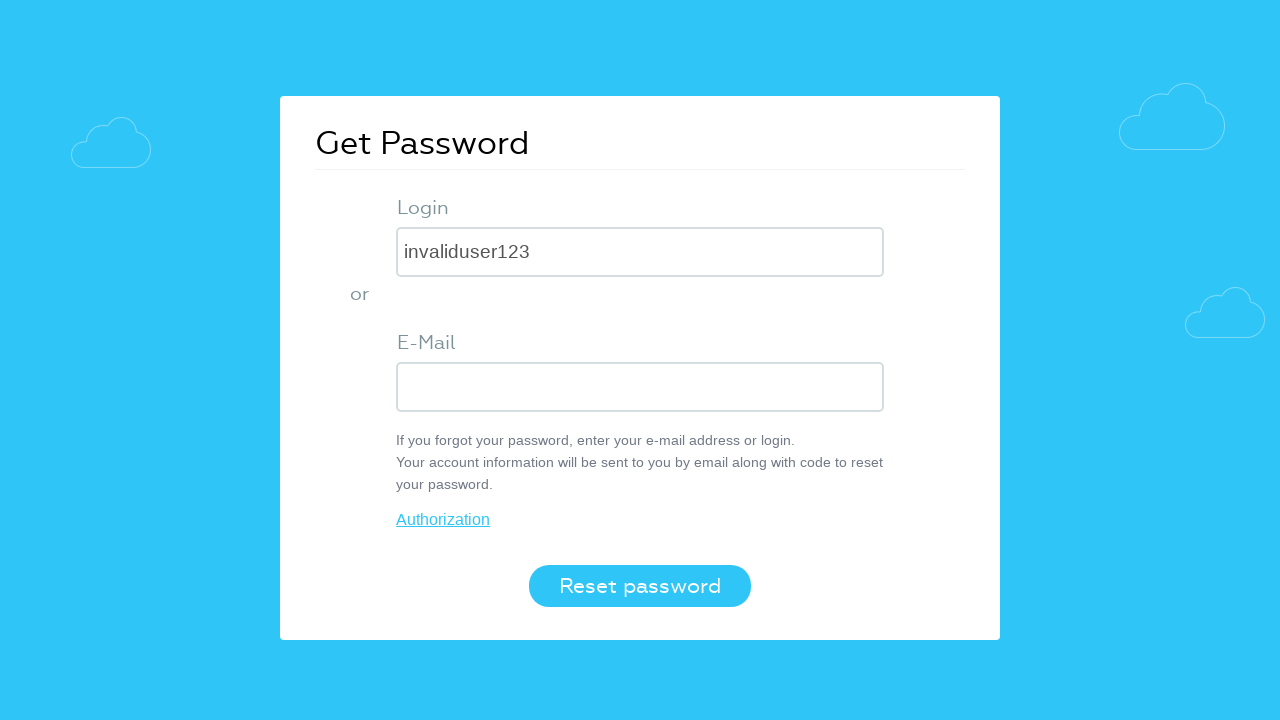

Clicked reset password button at (640, 586) on button.login-btn
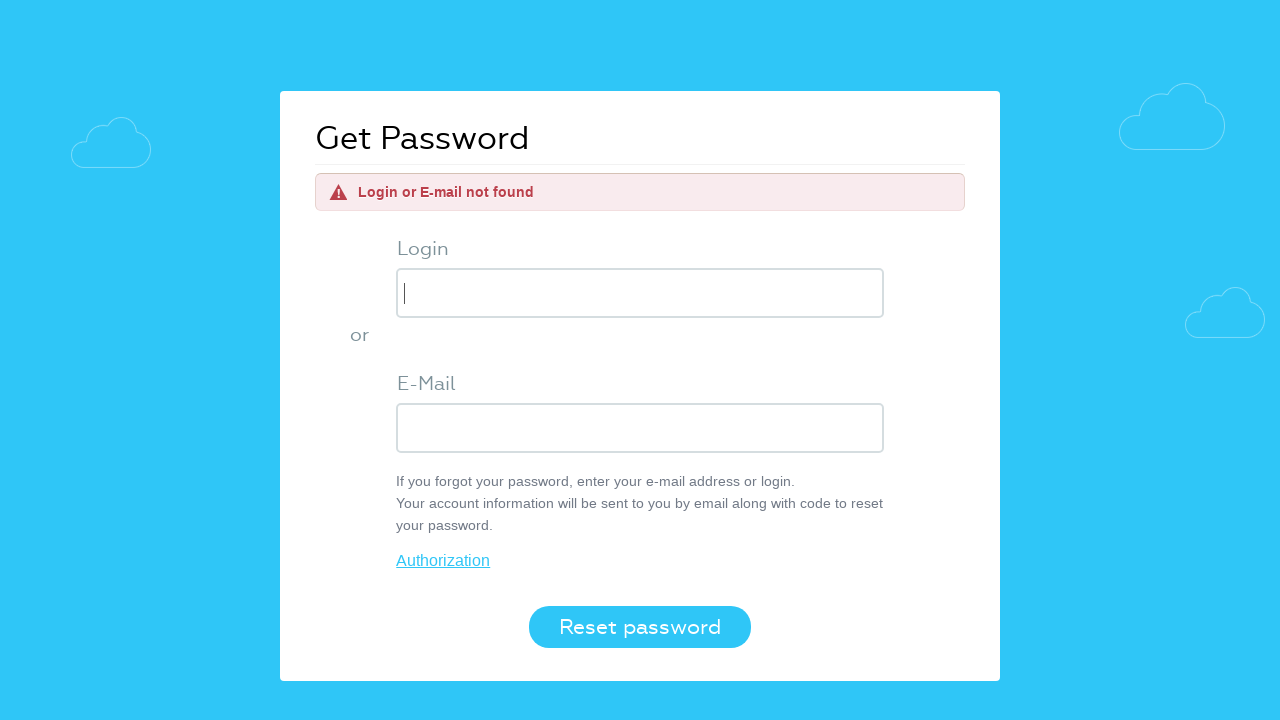

Error message element loaded
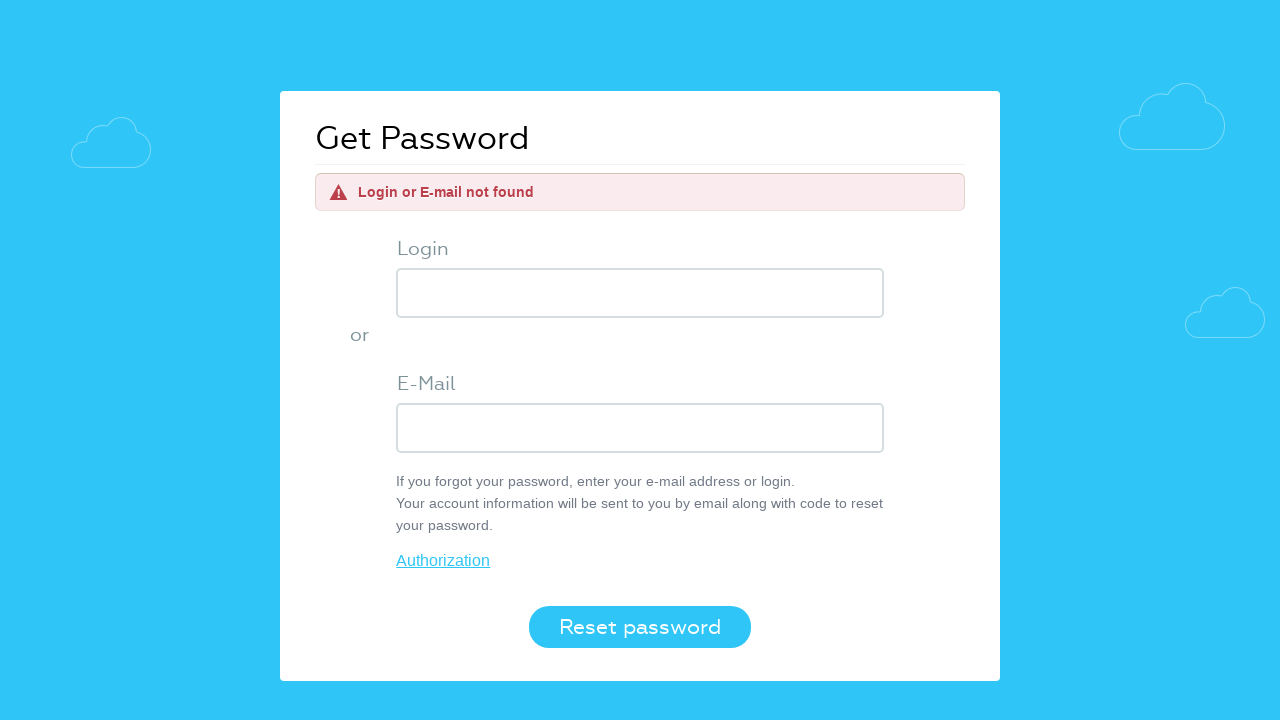

Retrieved error message text: 'Login or E-mail not found'
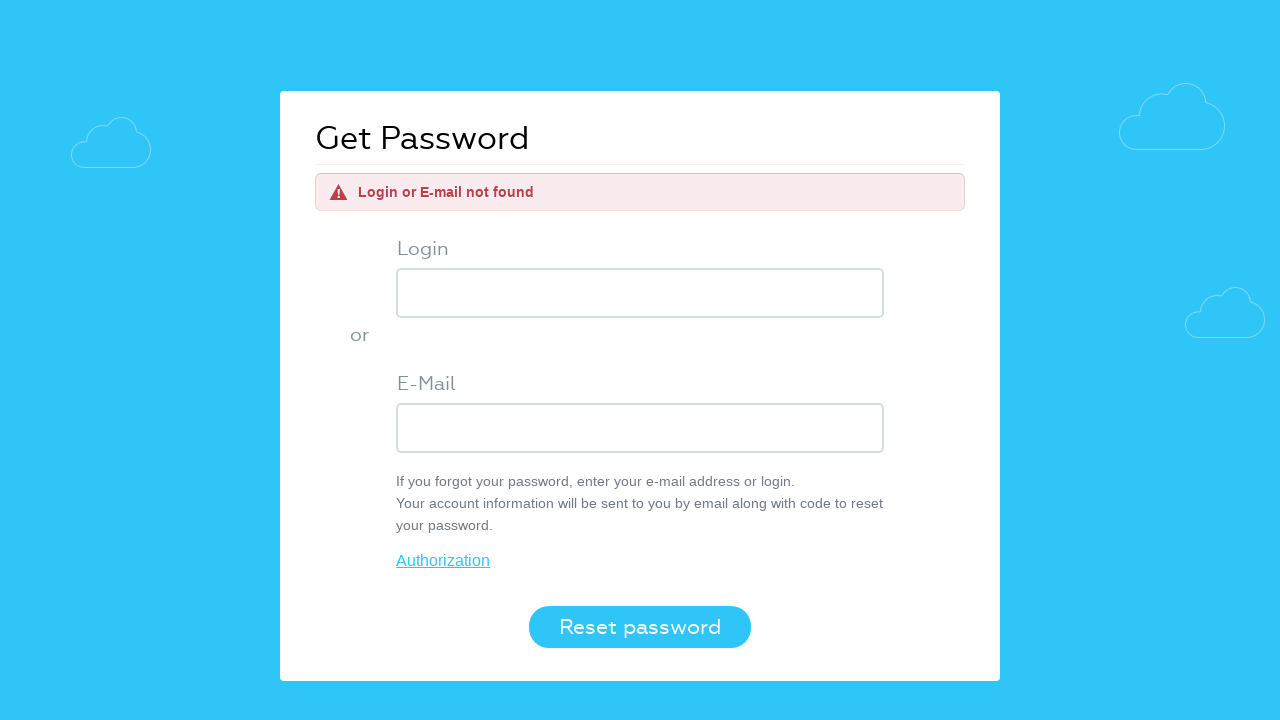

Verified error message matches expected text 'Login or E-mail not found'
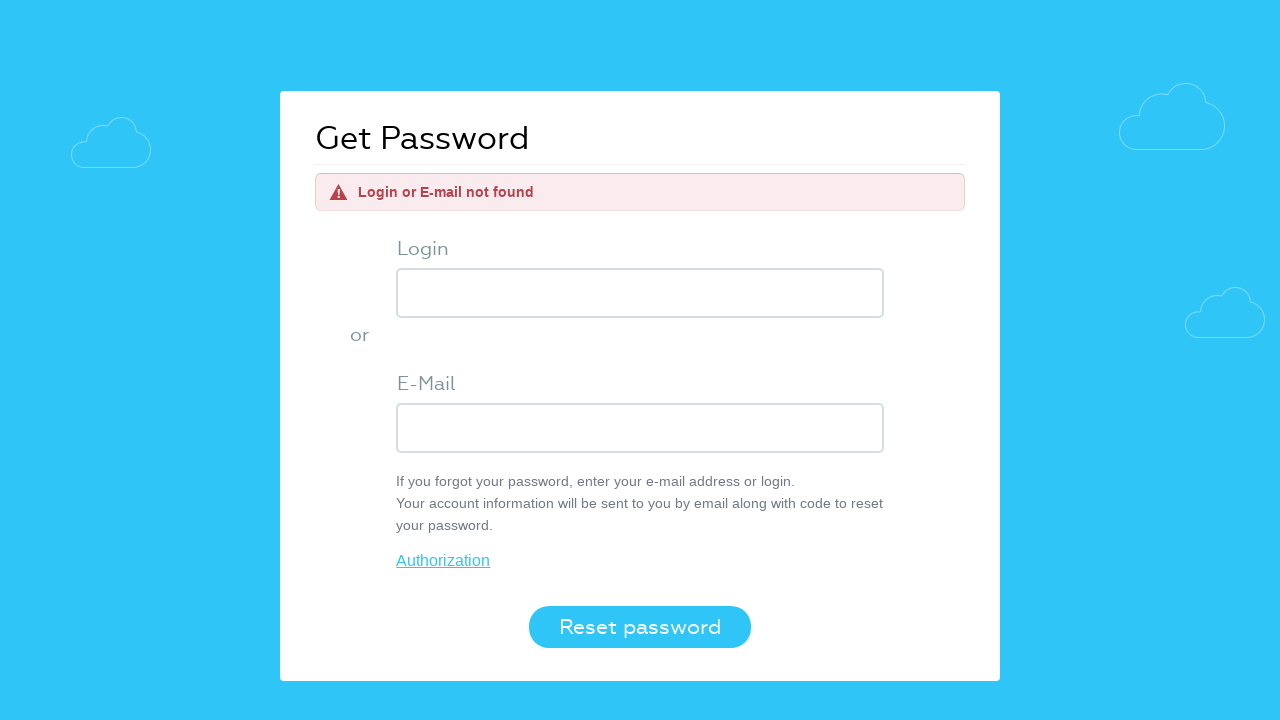

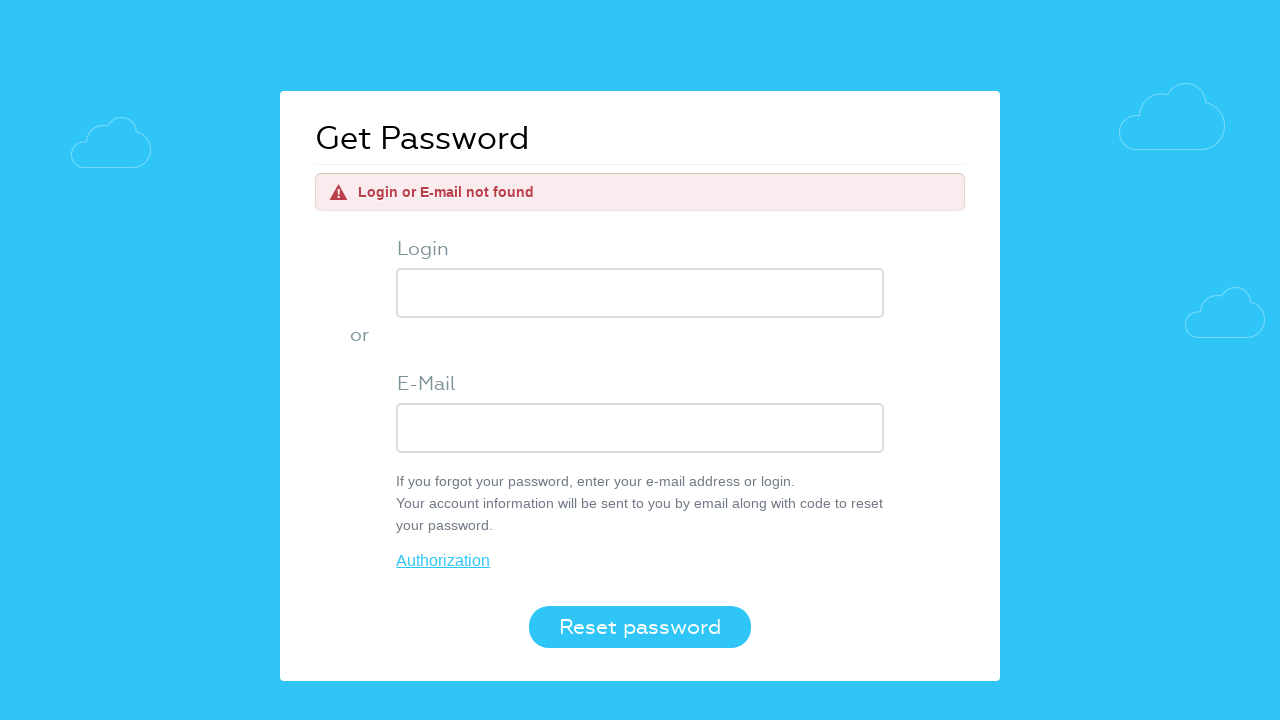